Tests an e-commerce demo application by browsing products, selecting a Selenium product, adding it to cart, navigating to the cart, and updating the quantity field.

Starting URL: https://rahulshettyacademy.com/angularAppdemo/

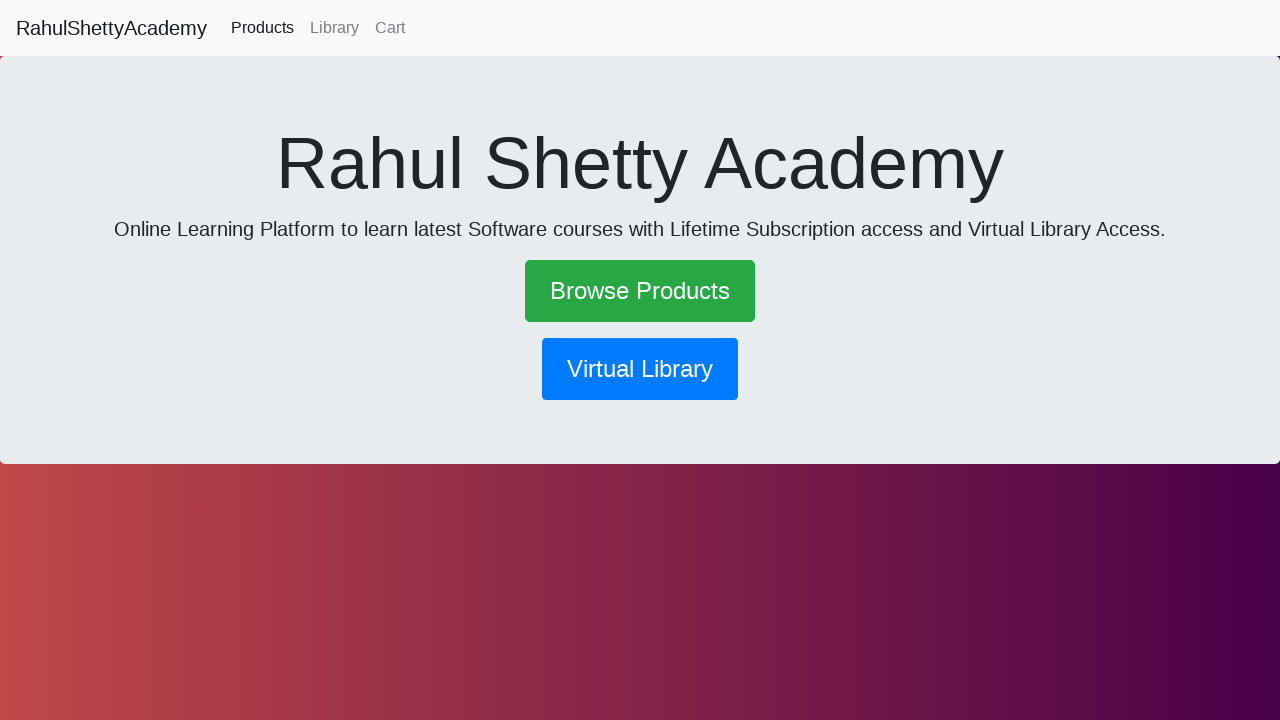

Clicked 'Browse Products' link at (640, 291) on text=Browse Products
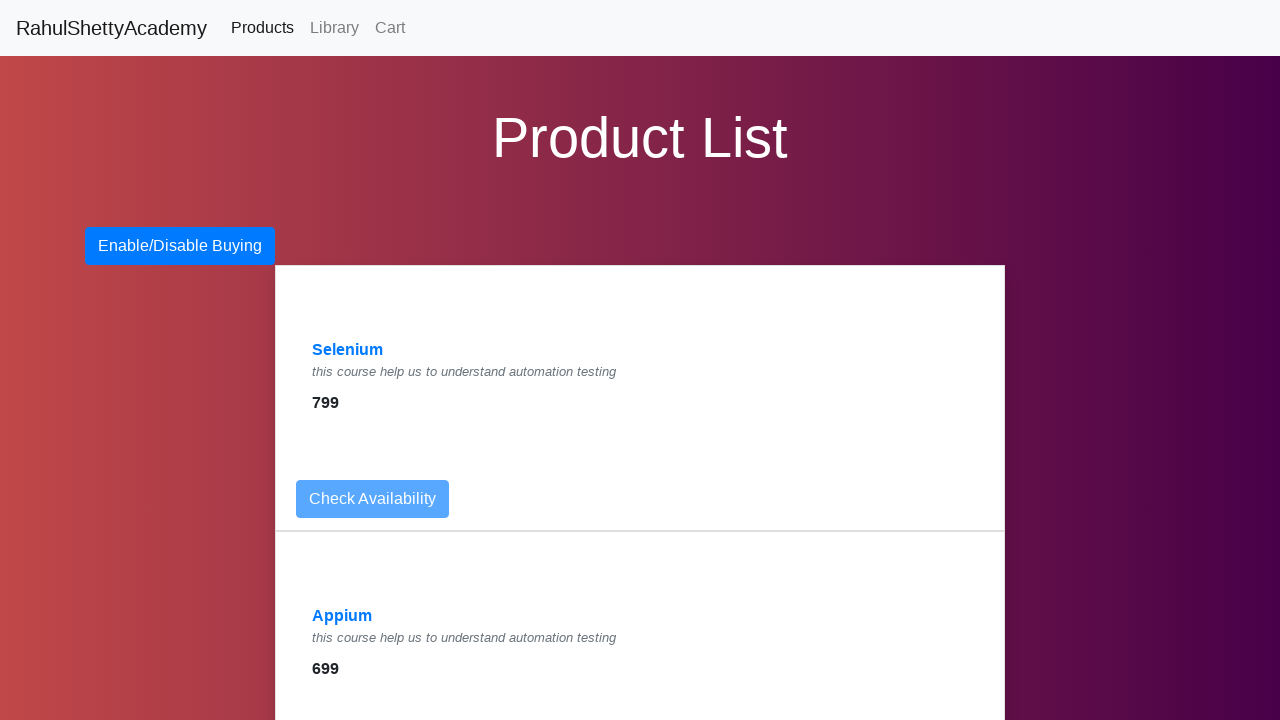

Clicked on Selenium product link at (348, 350) on a:has-text('Selenium')
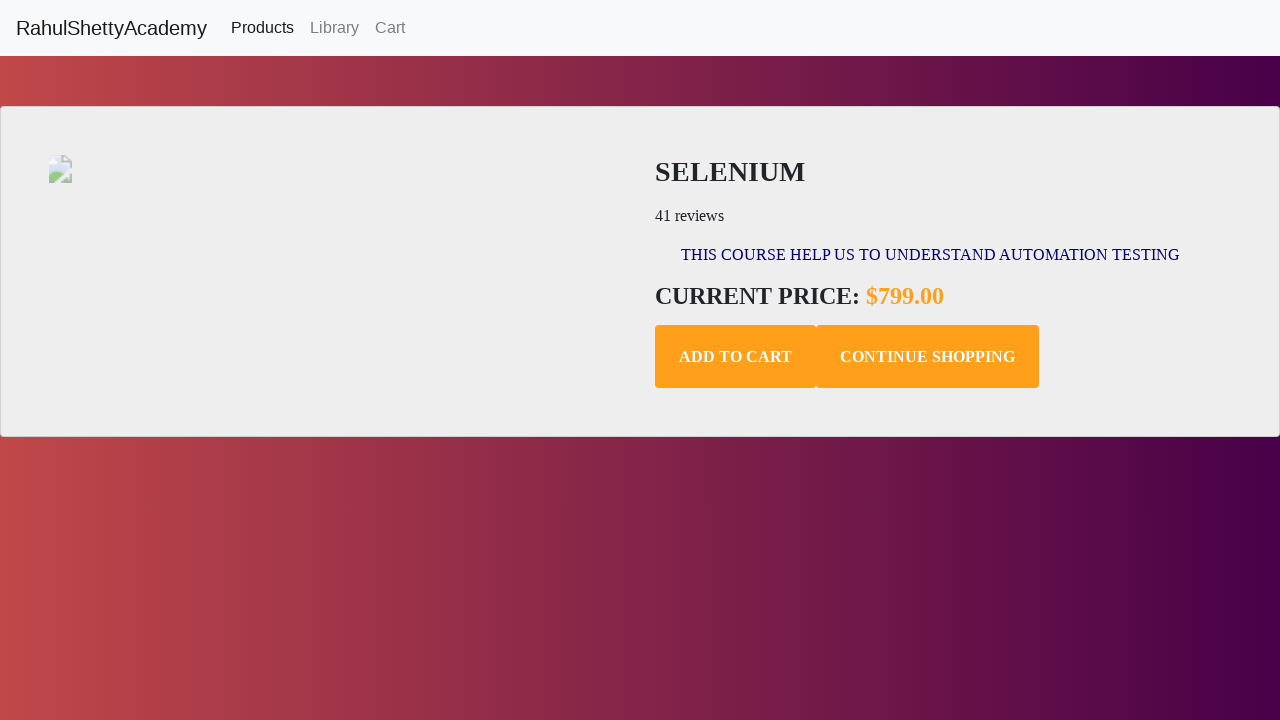

Clicked 'Add to Cart' button at (736, 357) on .add-to-cart
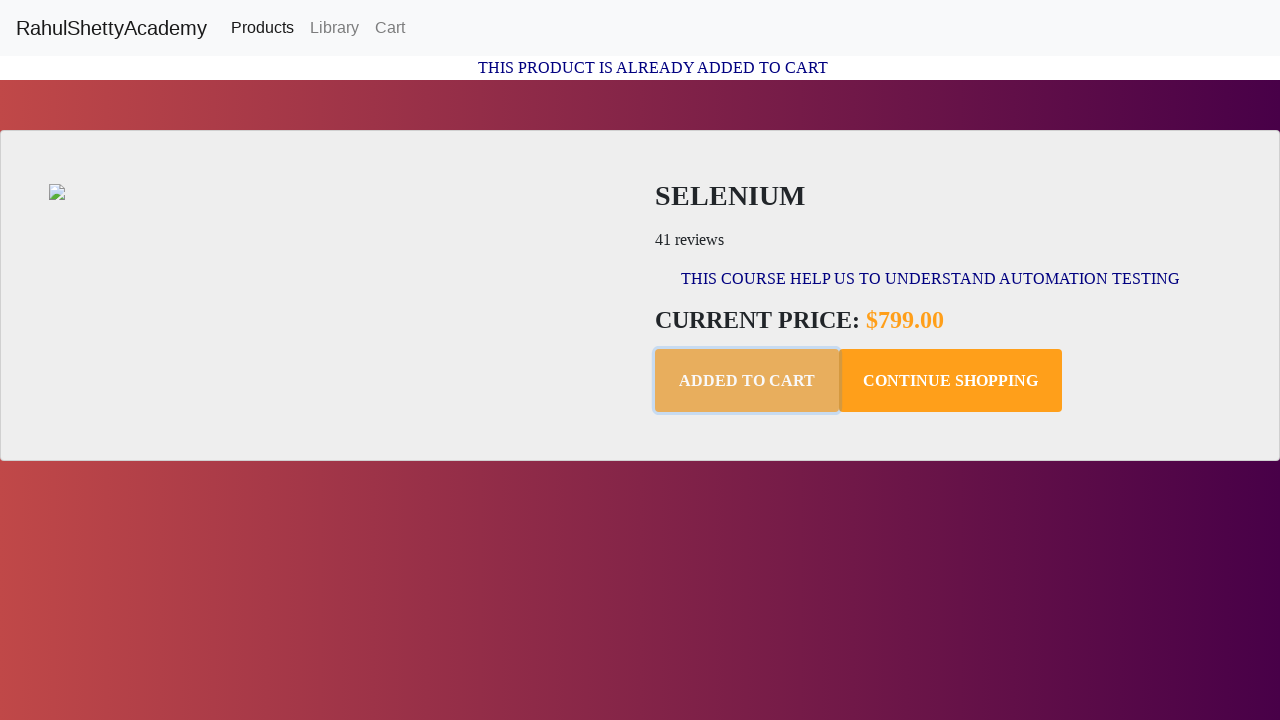

Clicked 'Cart' link to navigate to shopping cart at (390, 28) on text=Cart
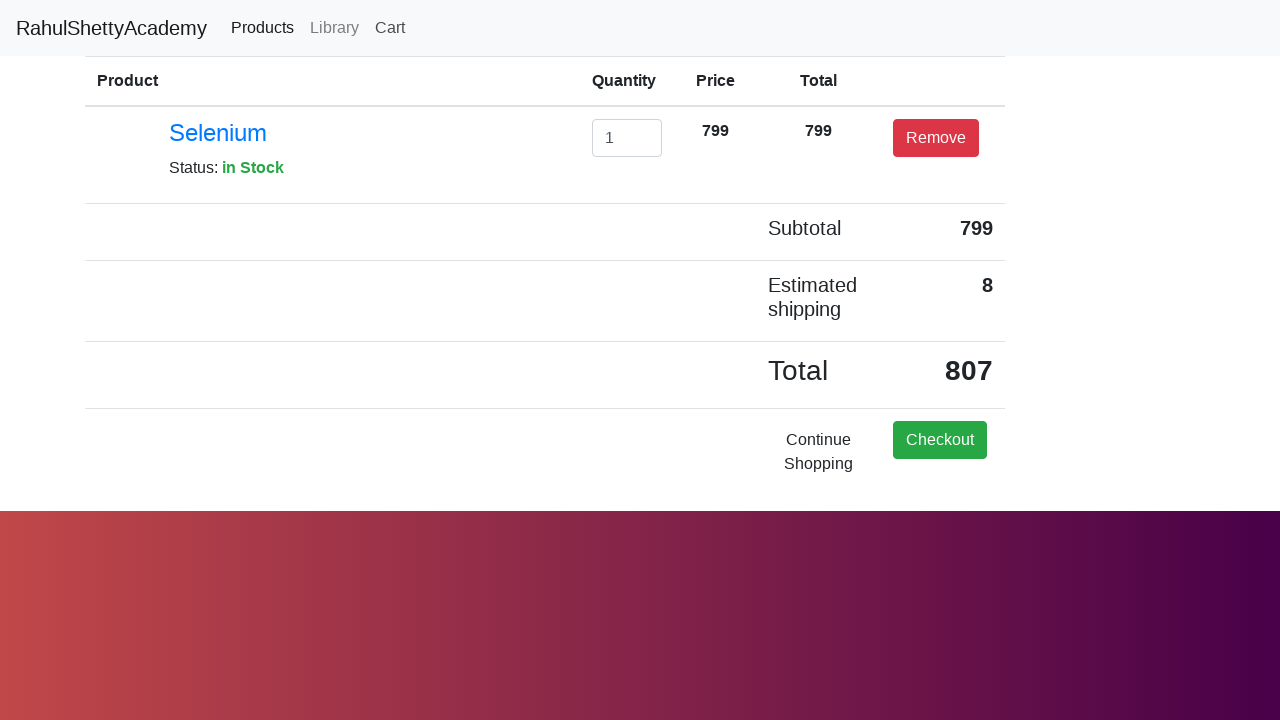

Cleared the quantity input field on #exampleInputEmail1
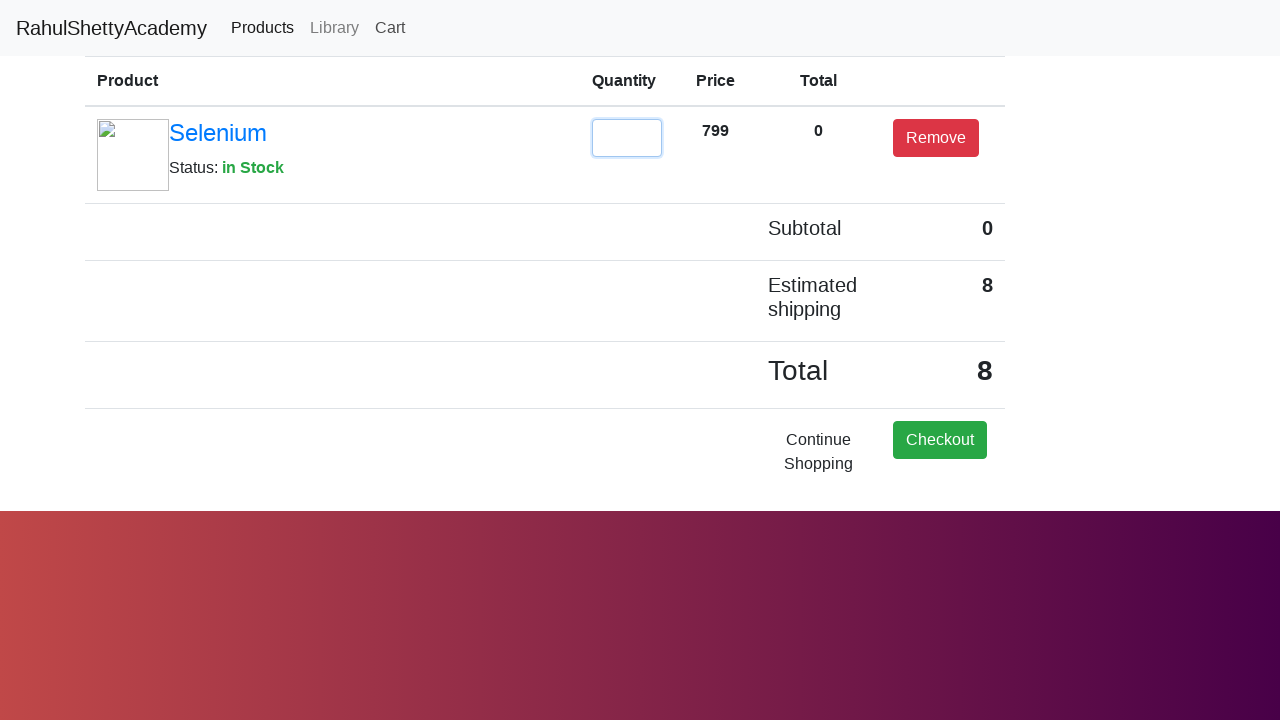

Updated quantity to 2 in the input field on #exampleInputEmail1
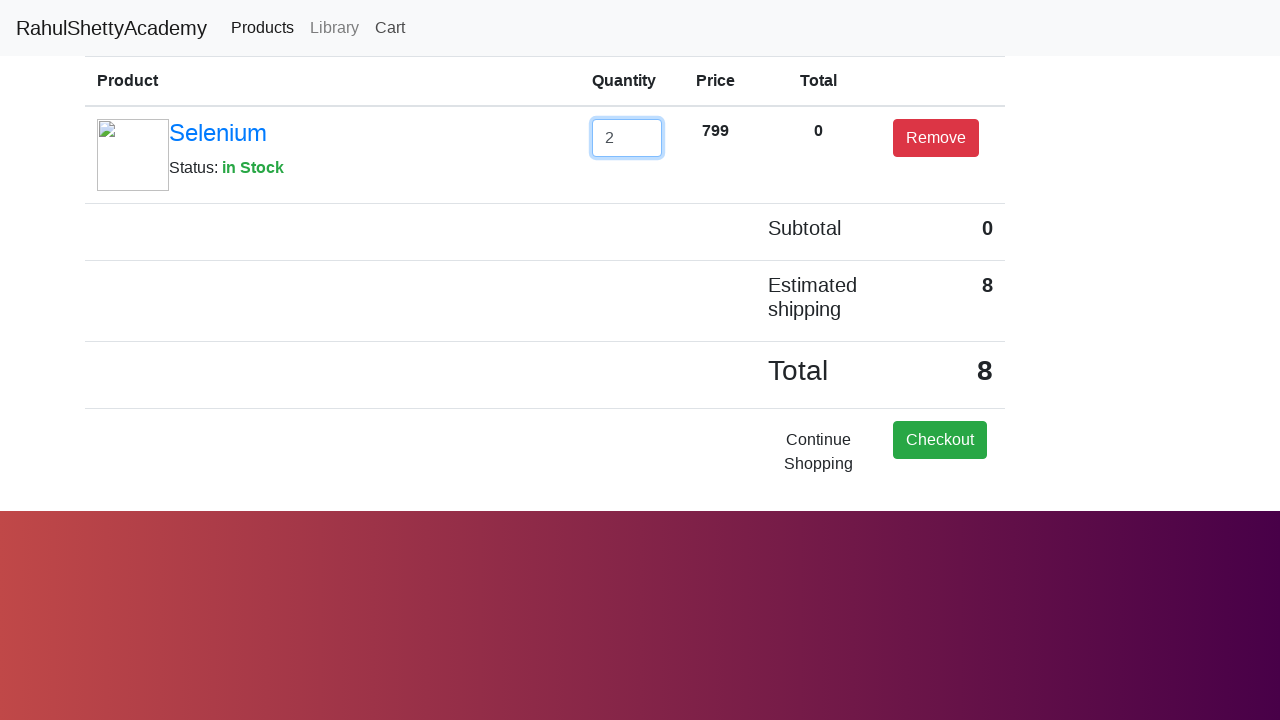

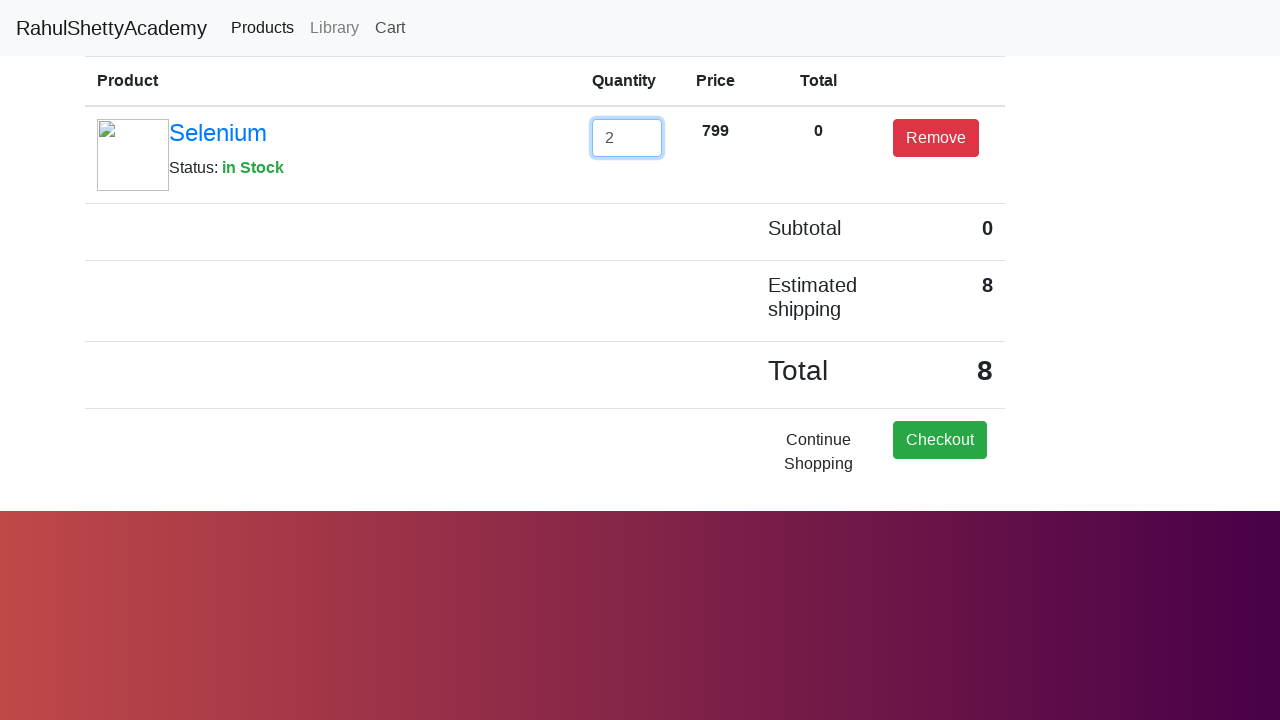